Tests drag and drop functionality by dragging an element from source to target location

Starting URL: https://awesomeqa.com/selenium/mouse_interaction.html

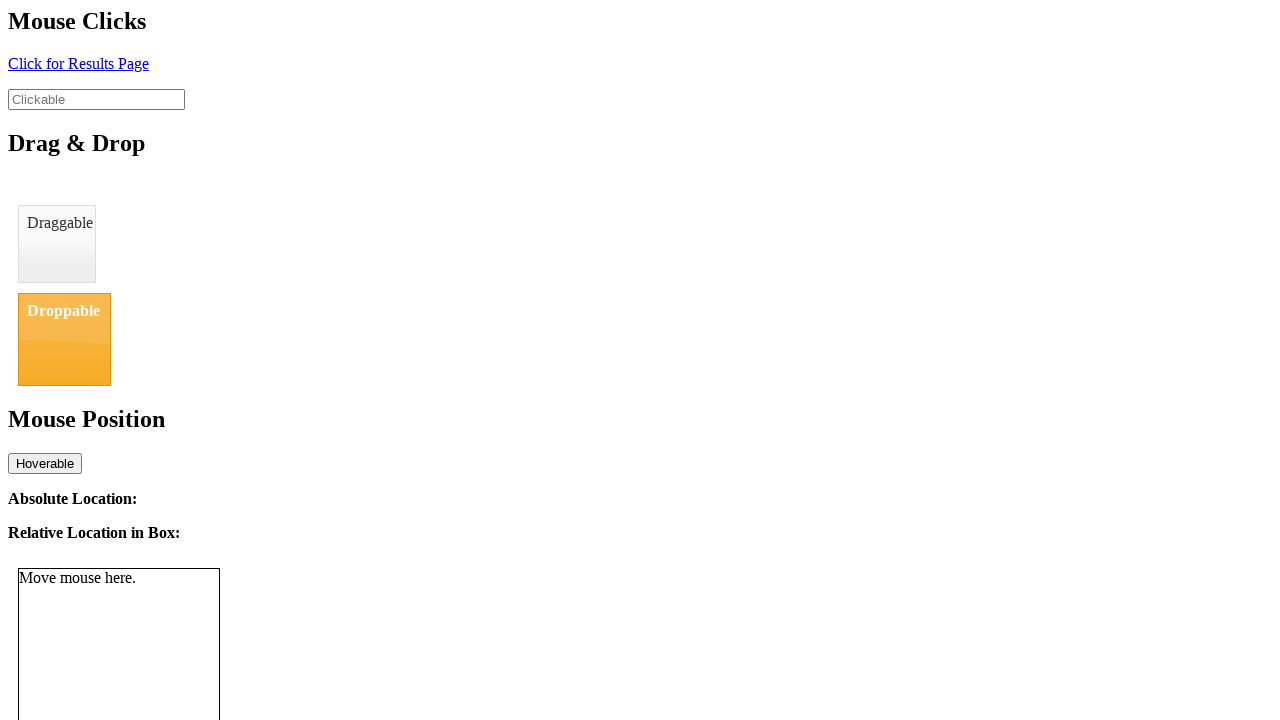

Navigated to mouse interaction test page
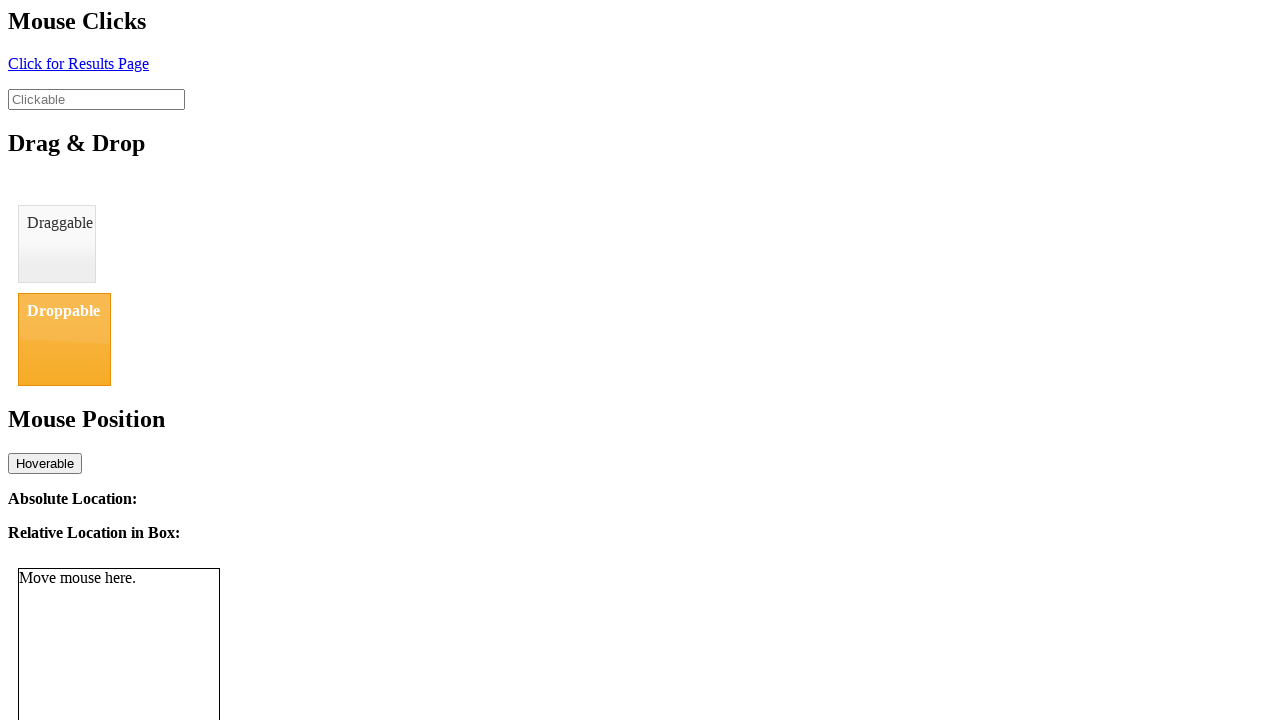

Located draggable source element
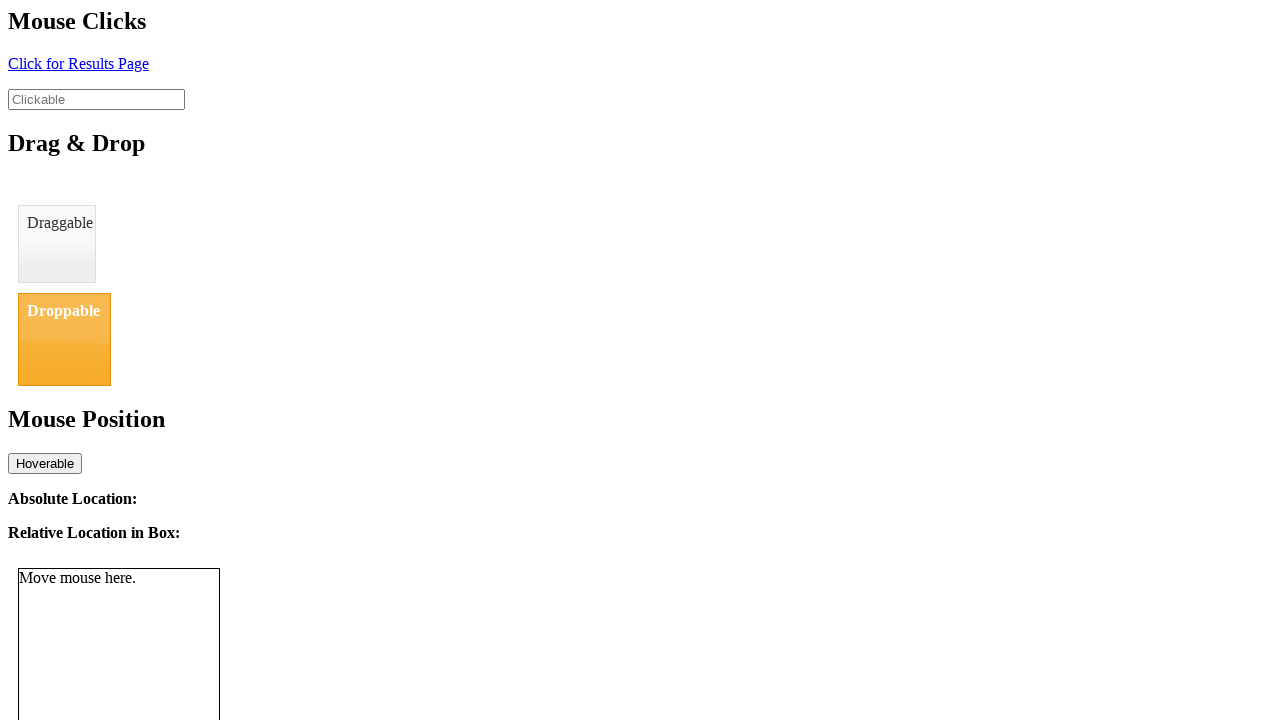

Located droppable target element
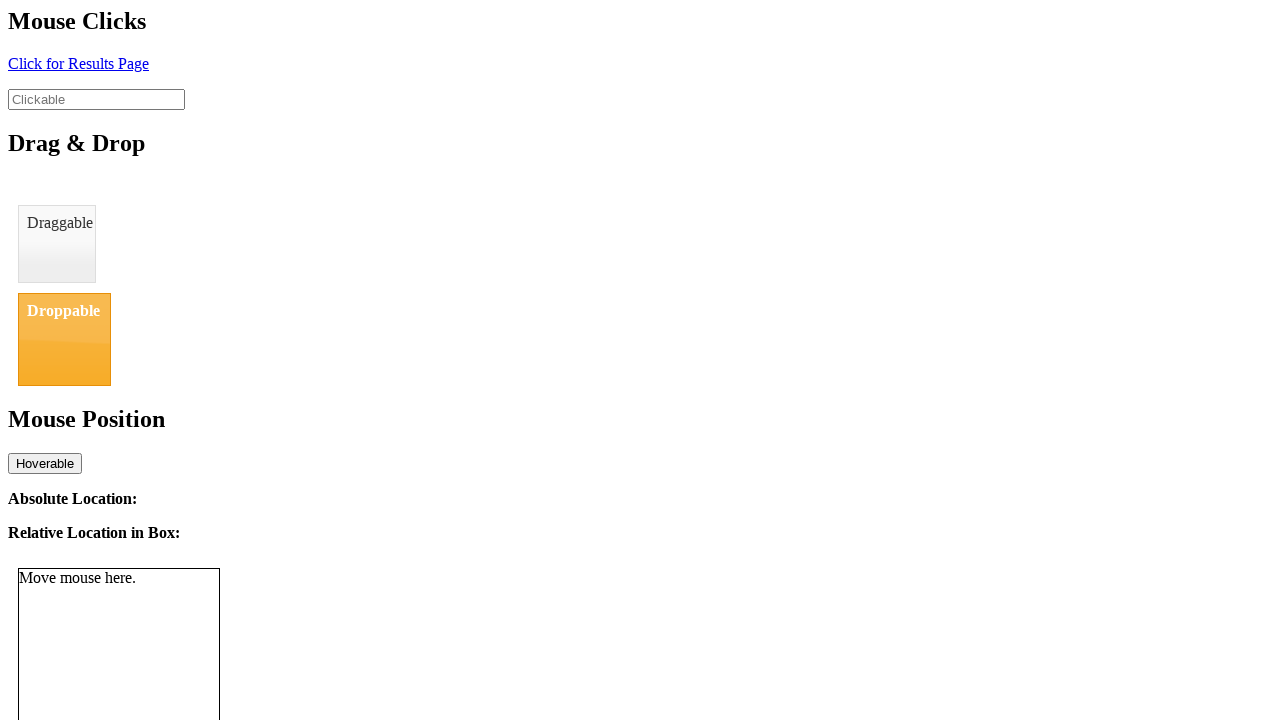

Dragged element from source to target location at (64, 339)
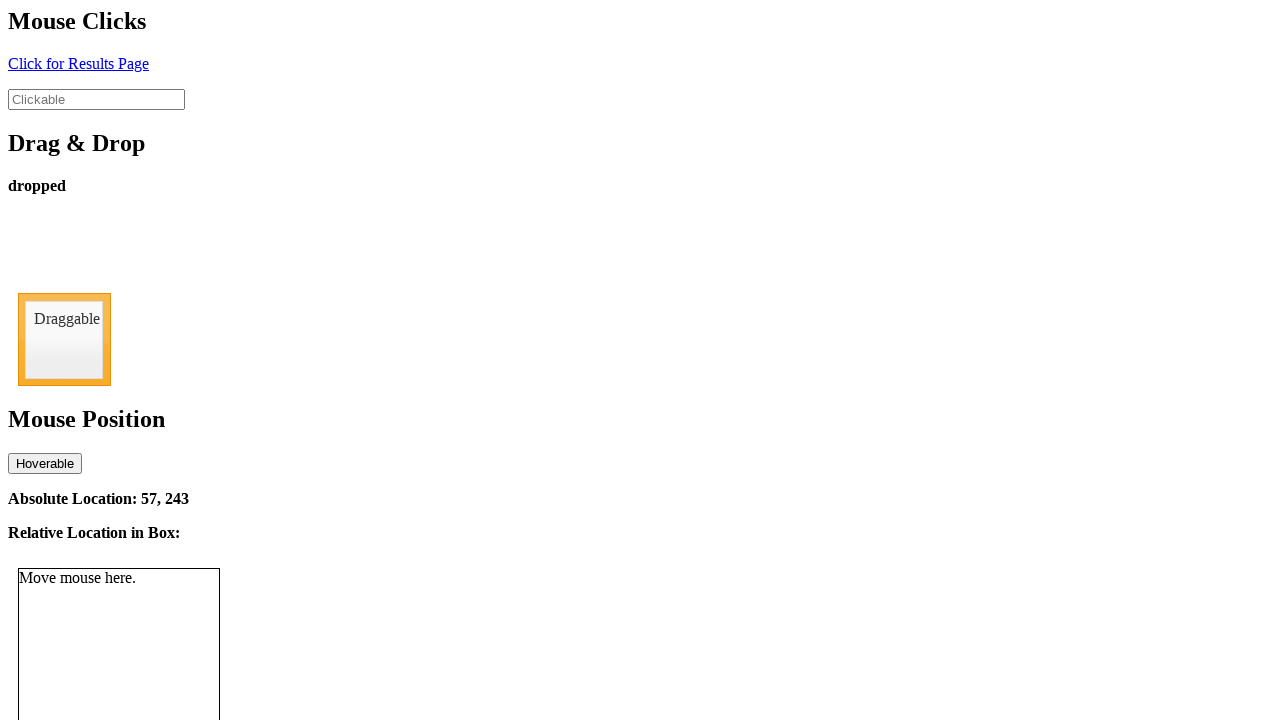

Waited for drag and drop action to complete
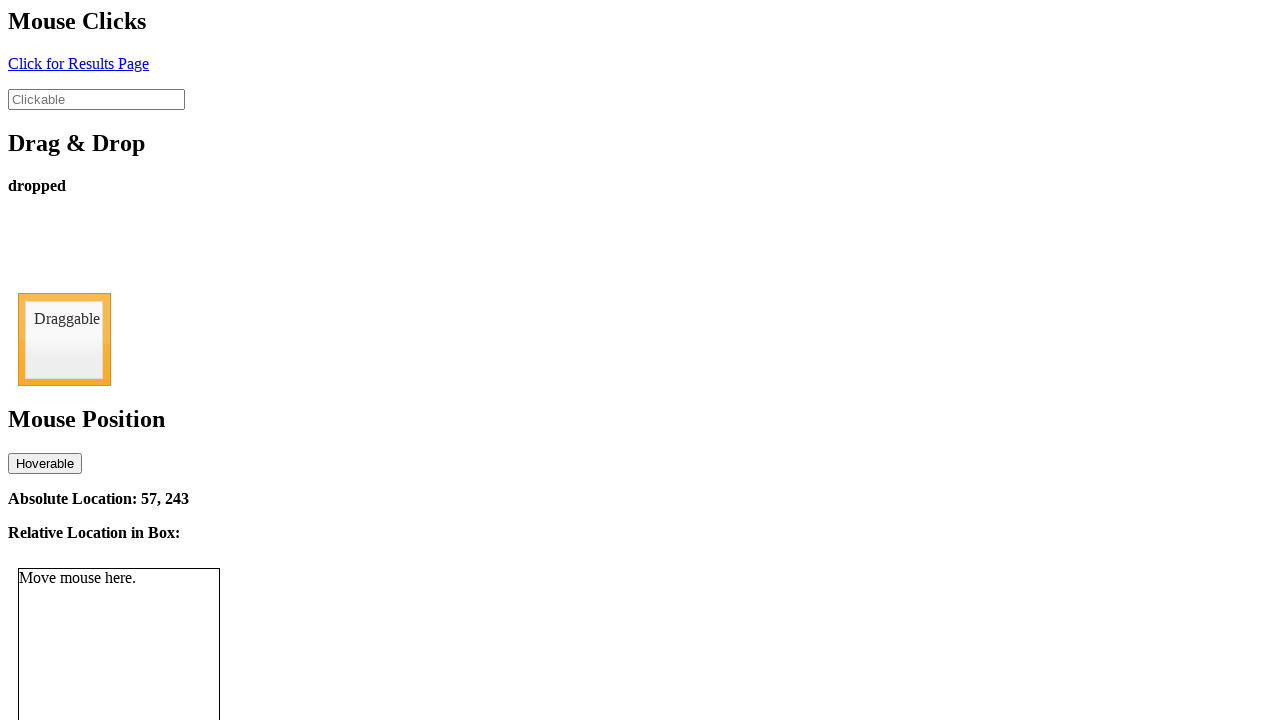

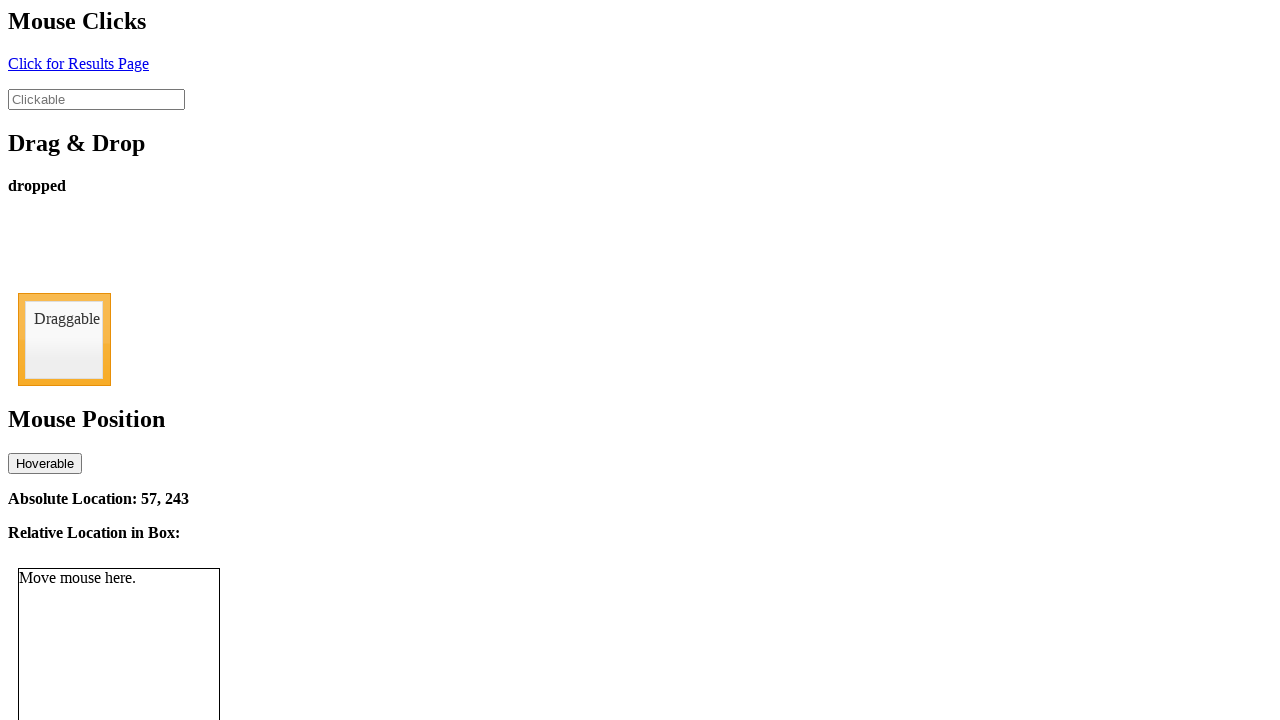